Tests selecting all checkboxes at once and verifying their state

Starting URL: http://www.qaclickacademy.com/practice.php

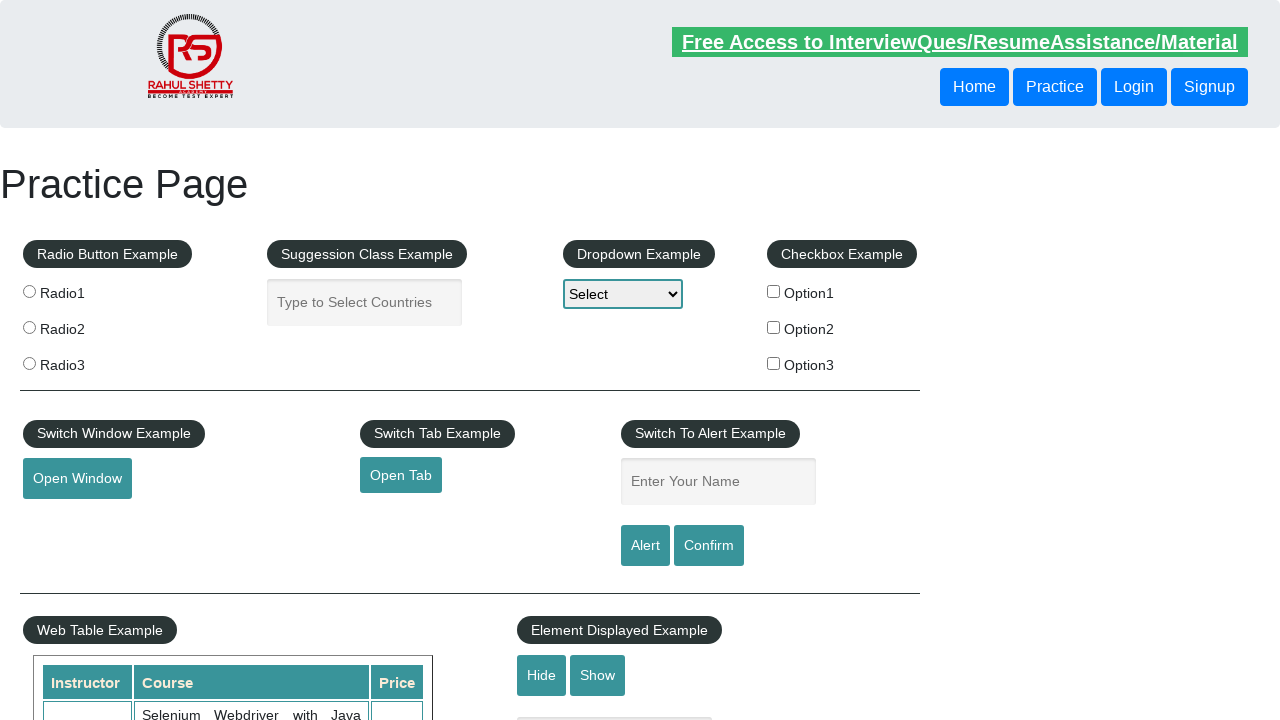

Checked checkbox option 1 at (774, 291) on #checkBoxOption1
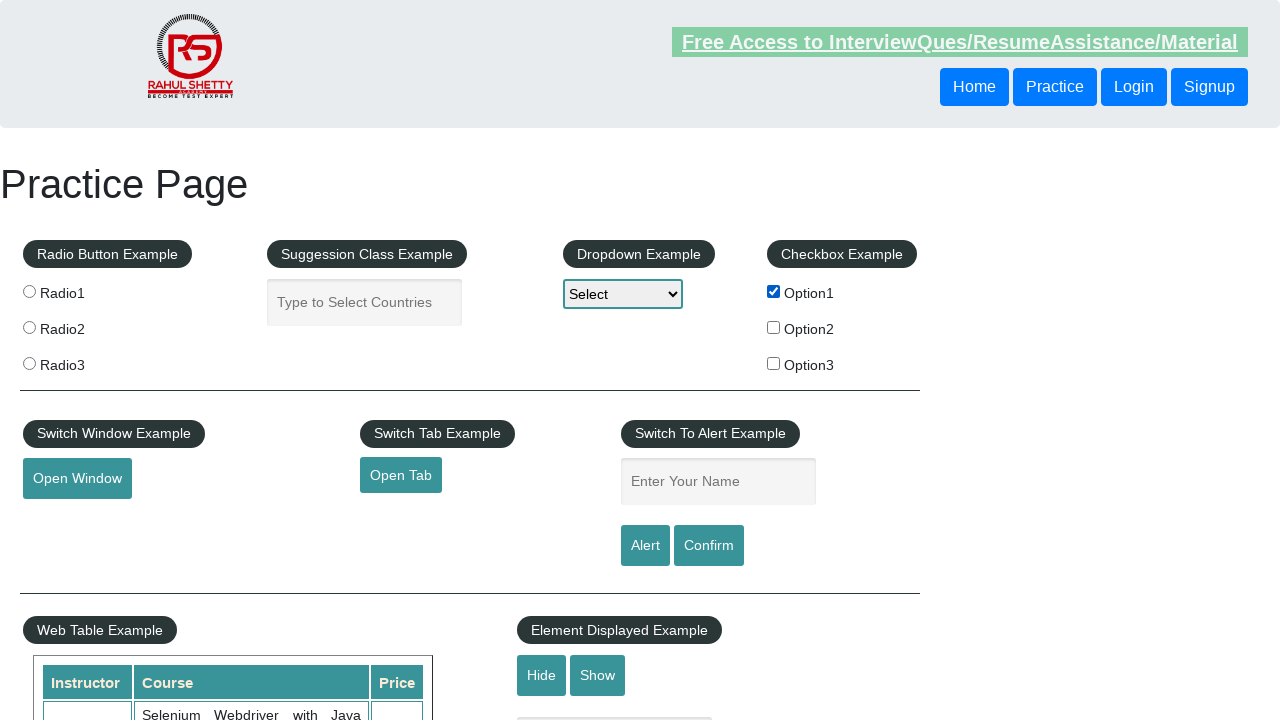

Verified checkbox option 1 is checked
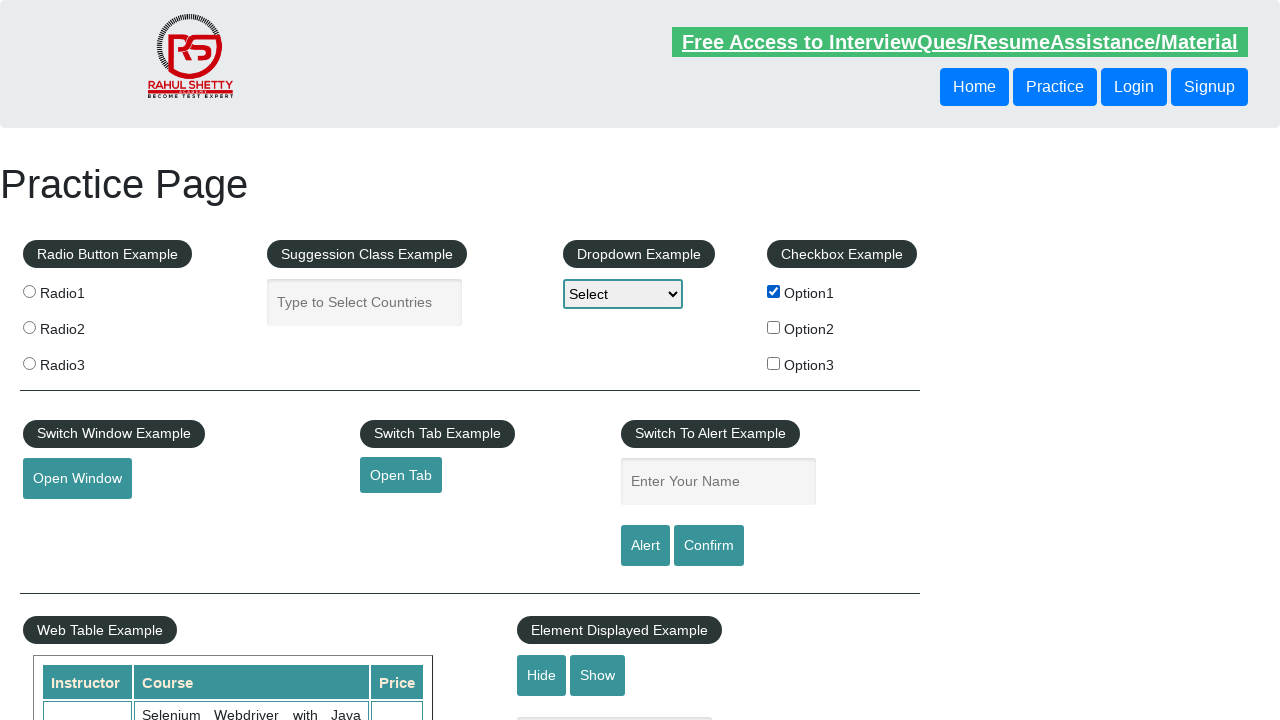

Checked checkbox option 2 at (774, 327) on #checkBoxOption2
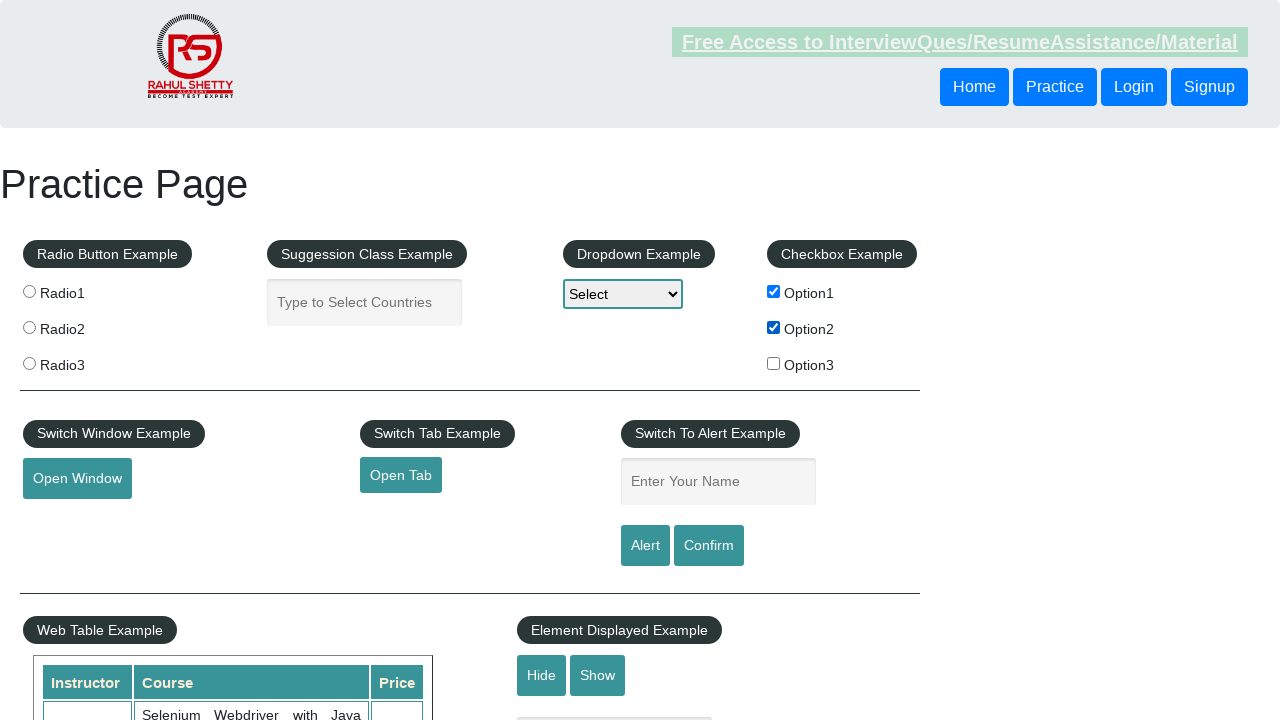

Verified checkbox option 2 is checked
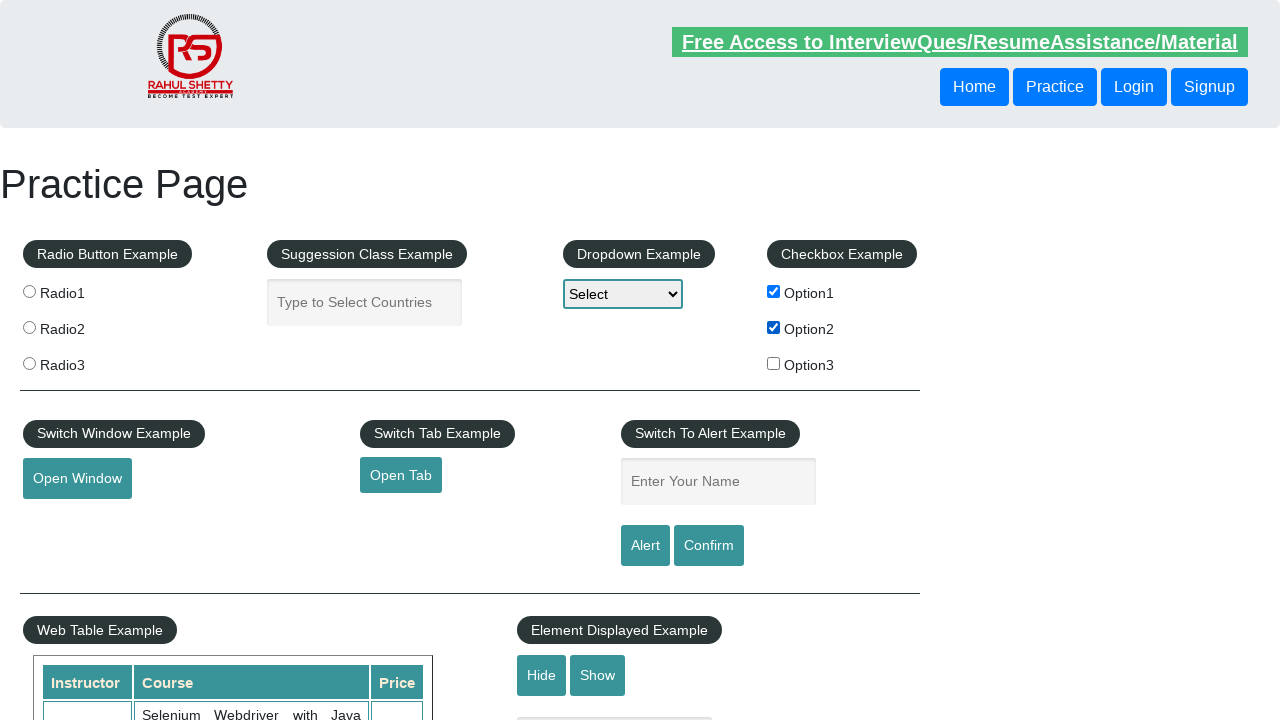

Checked checkbox option 3 at (774, 363) on #checkBoxOption3
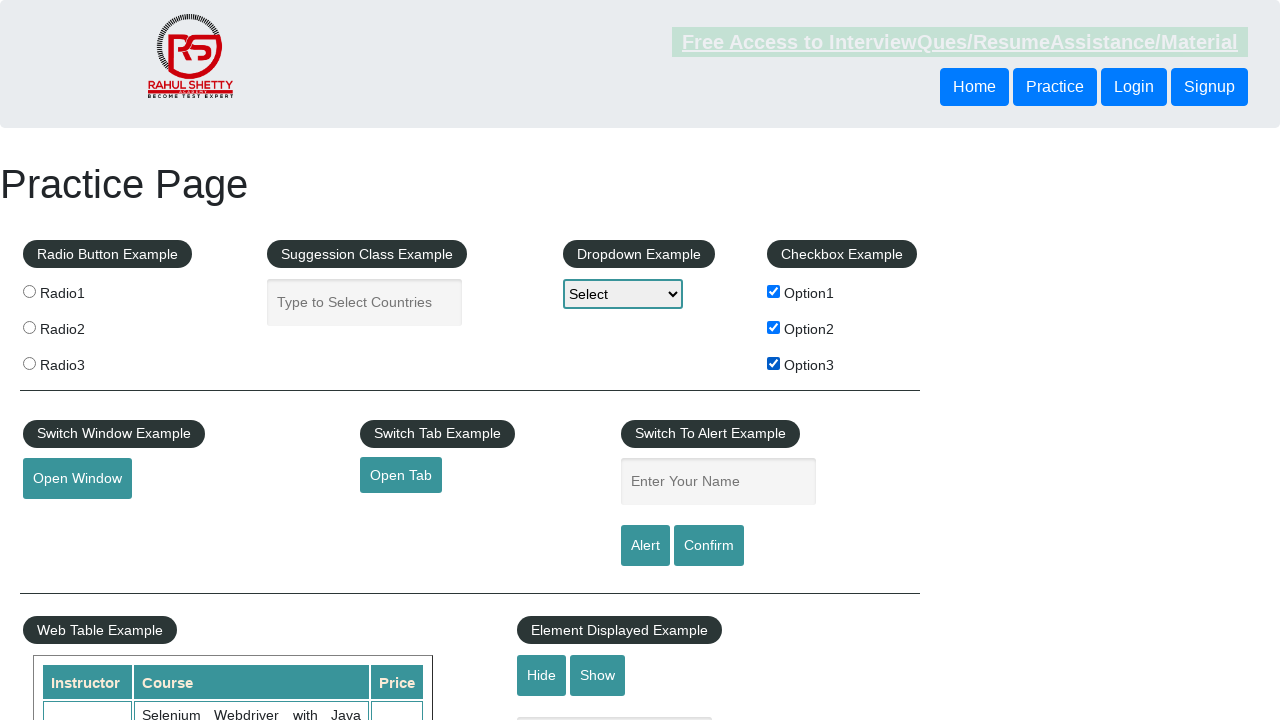

Verified checkbox option 3 is checked
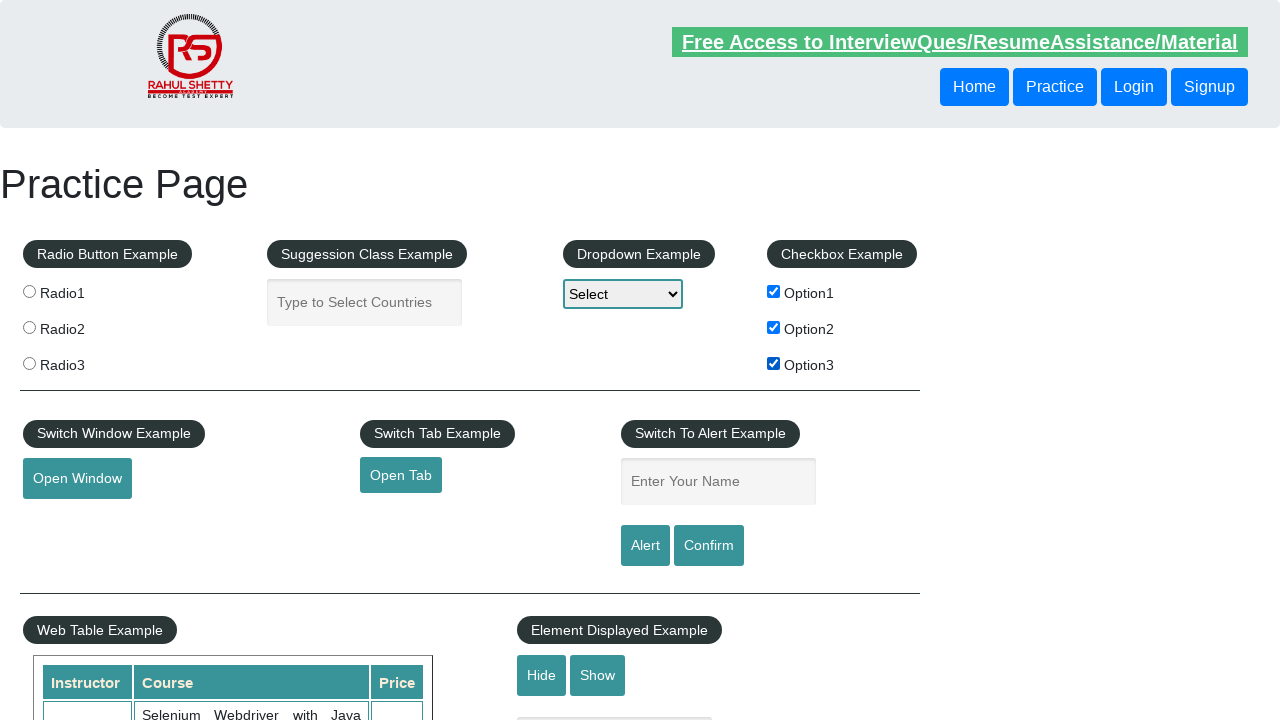

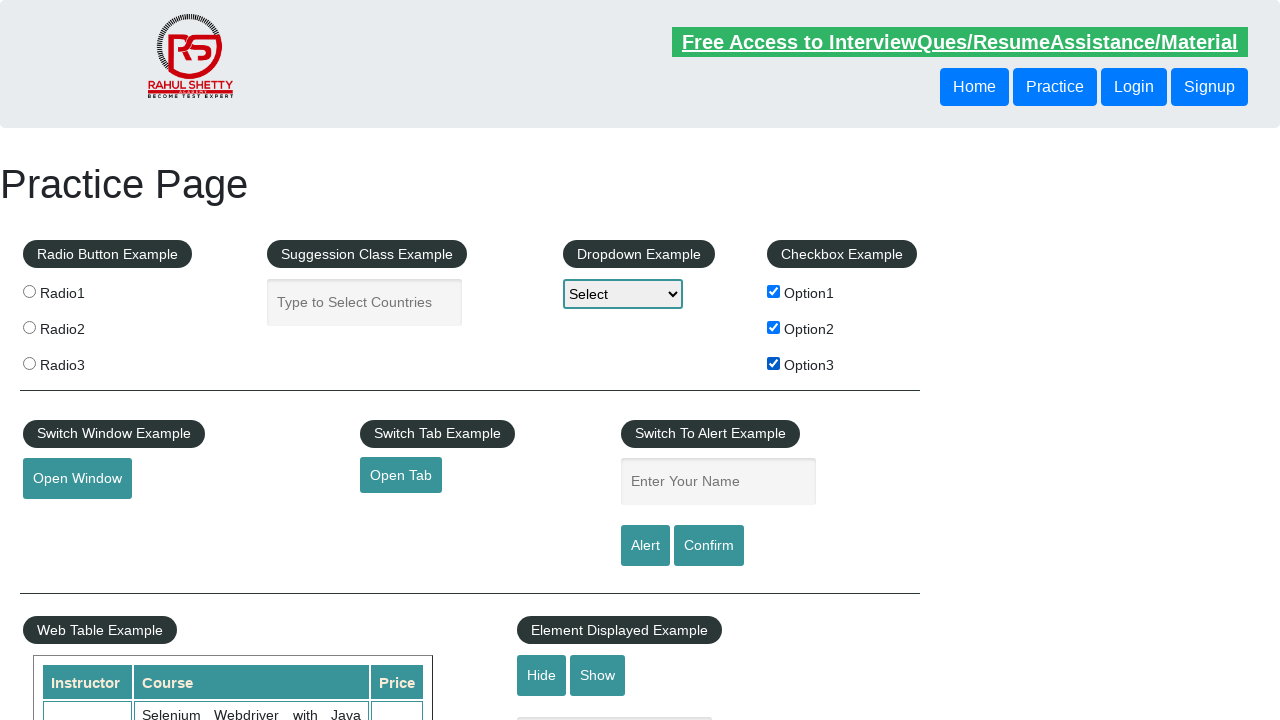